Navigates to a Selenium practice demo page, verifies the page loaded correctly by checking the title and URL, and confirms that a data table is present on the page.

Starting URL: https://www.techlistic.com/p/demo-selenium-practice.html

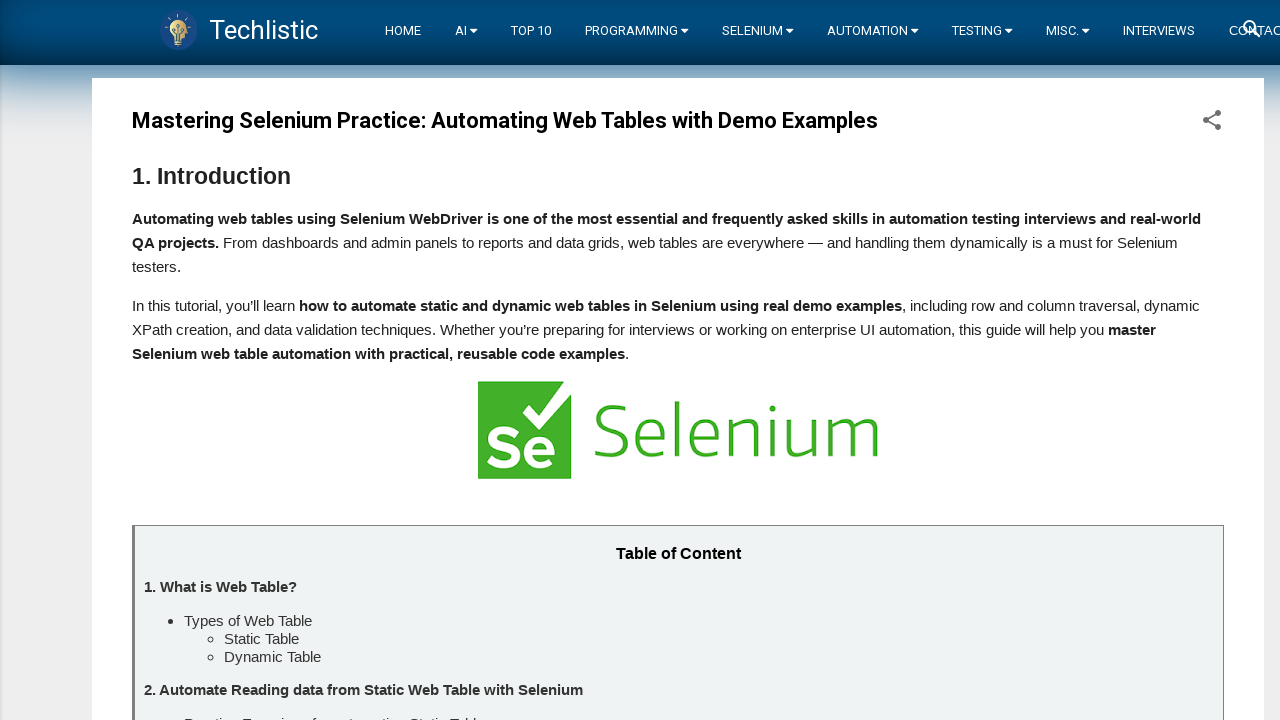

Set viewport size to 1920x1080
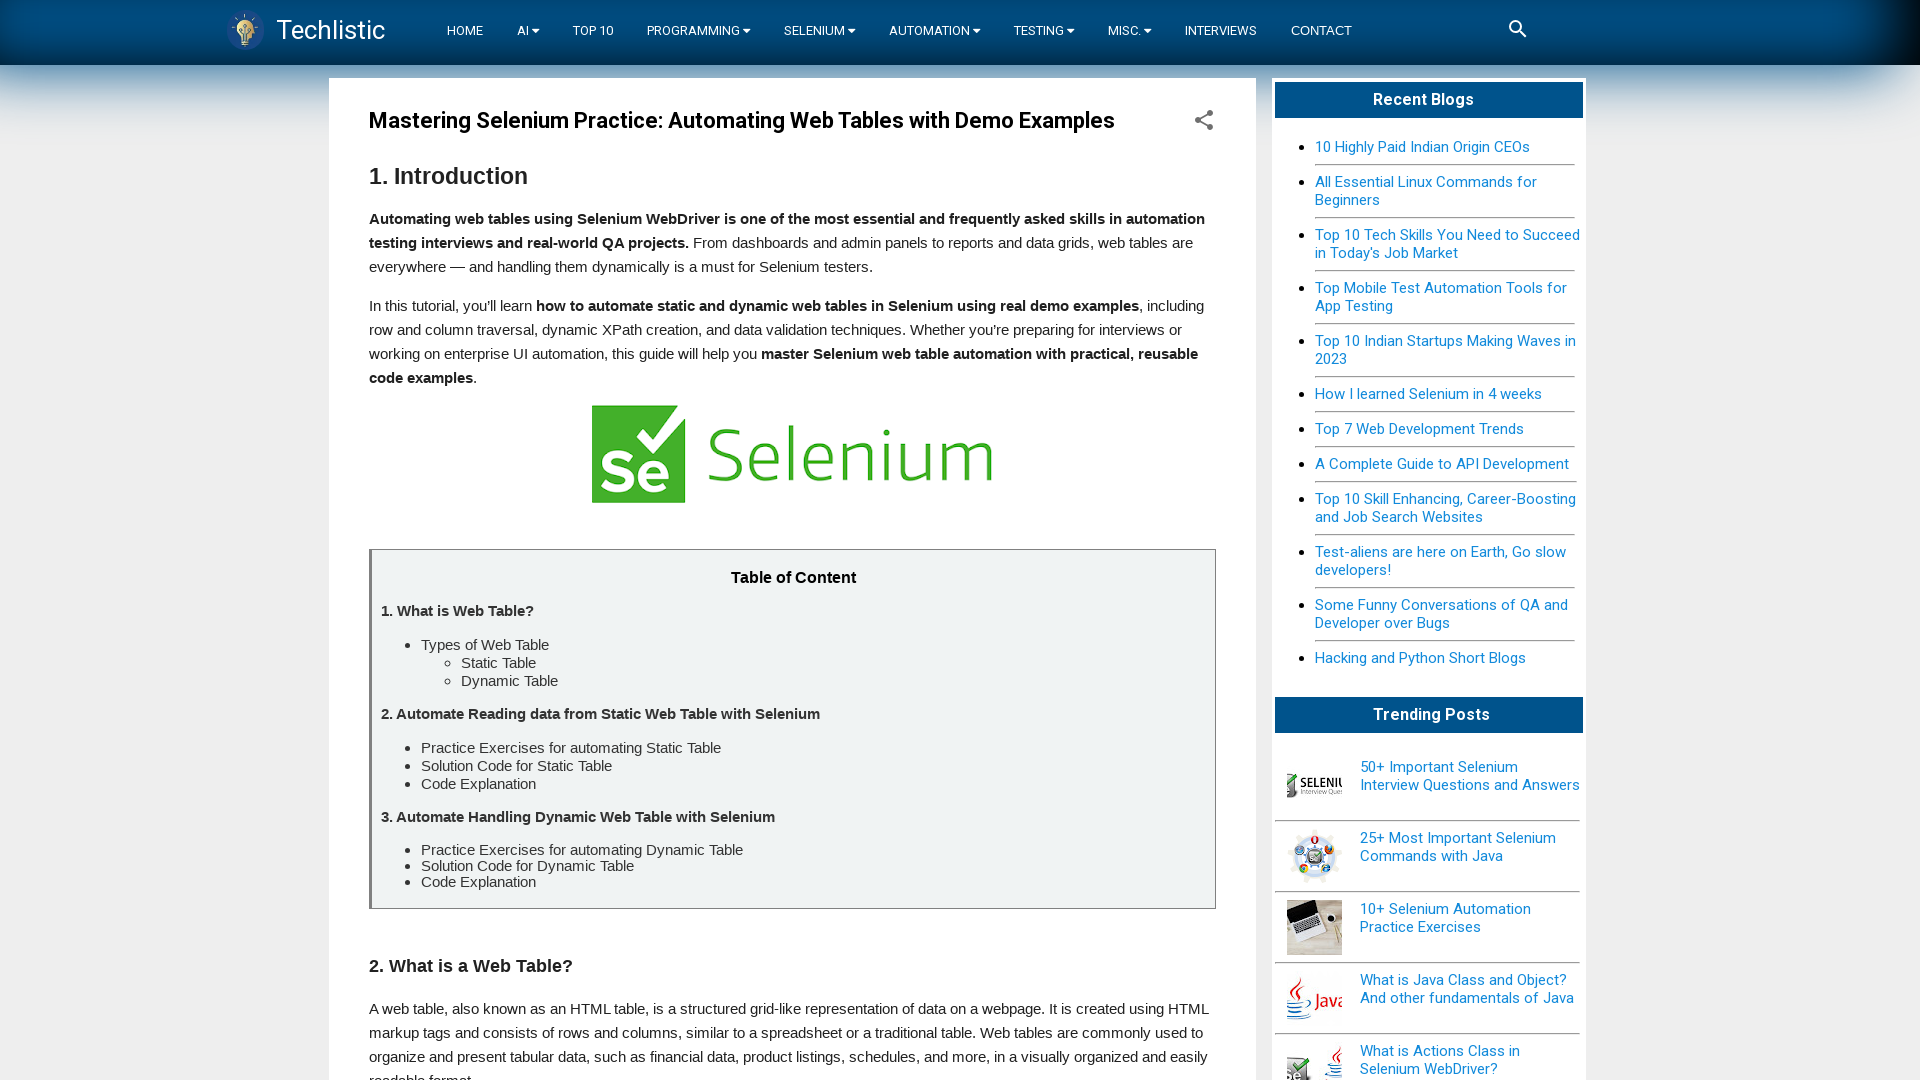

Retrieved page title: 
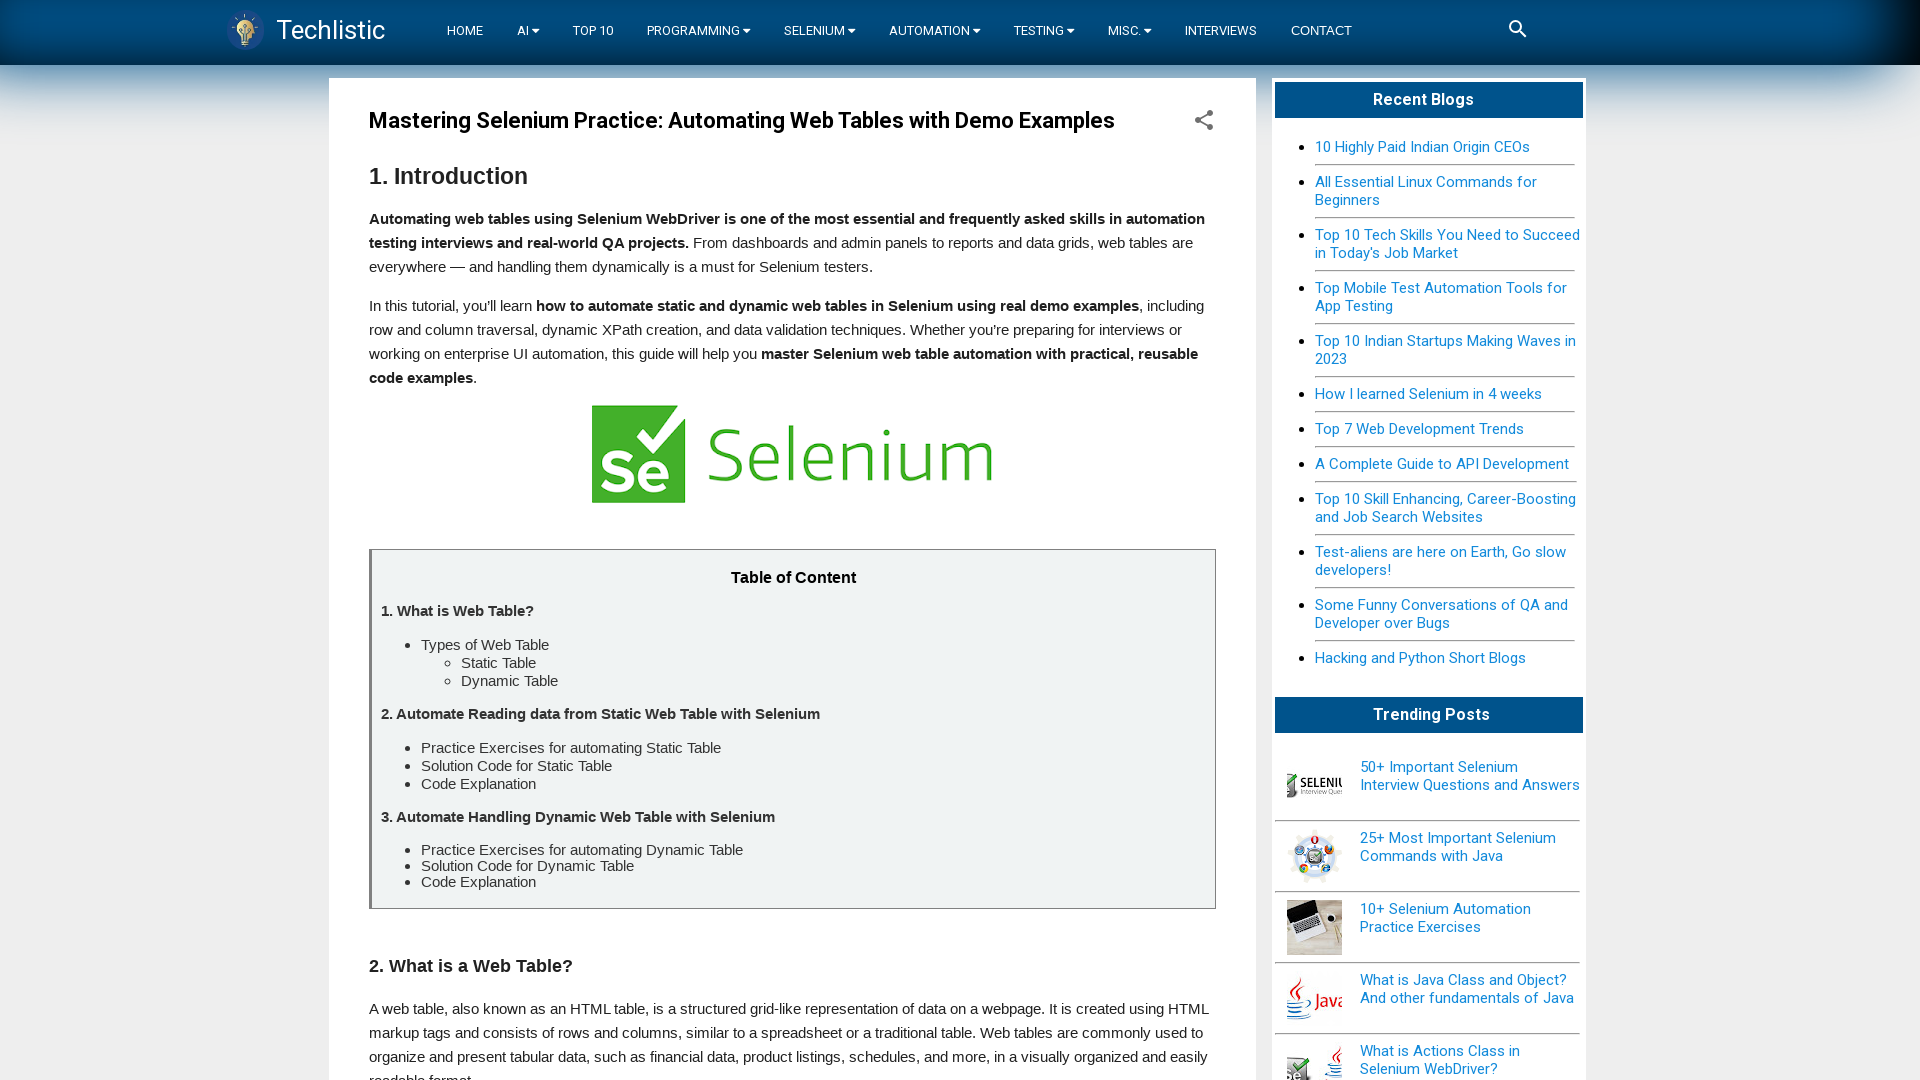

Retrieved current URL: https://www.techlistic.com/2017/02/automate-demo-web-table-with-selenium.html
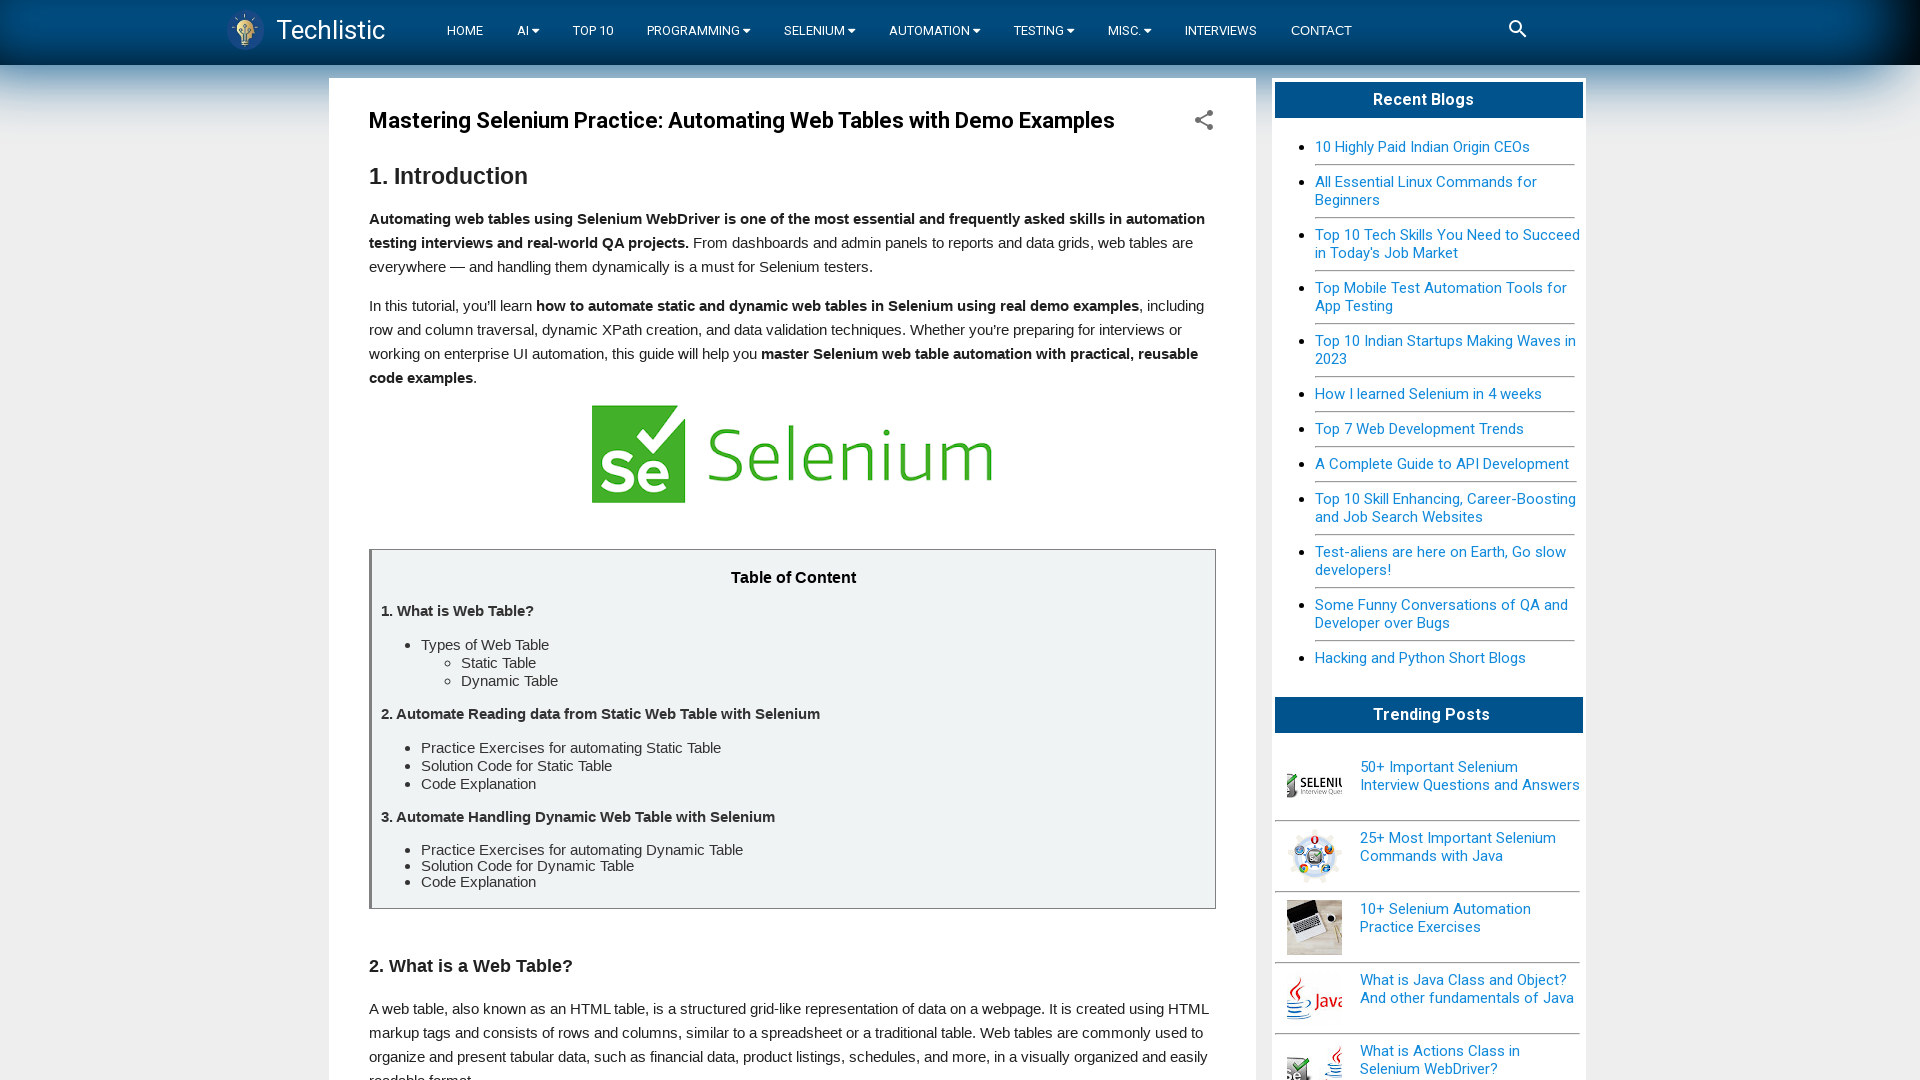

Waited for table.tsc_table_s13 to be visible
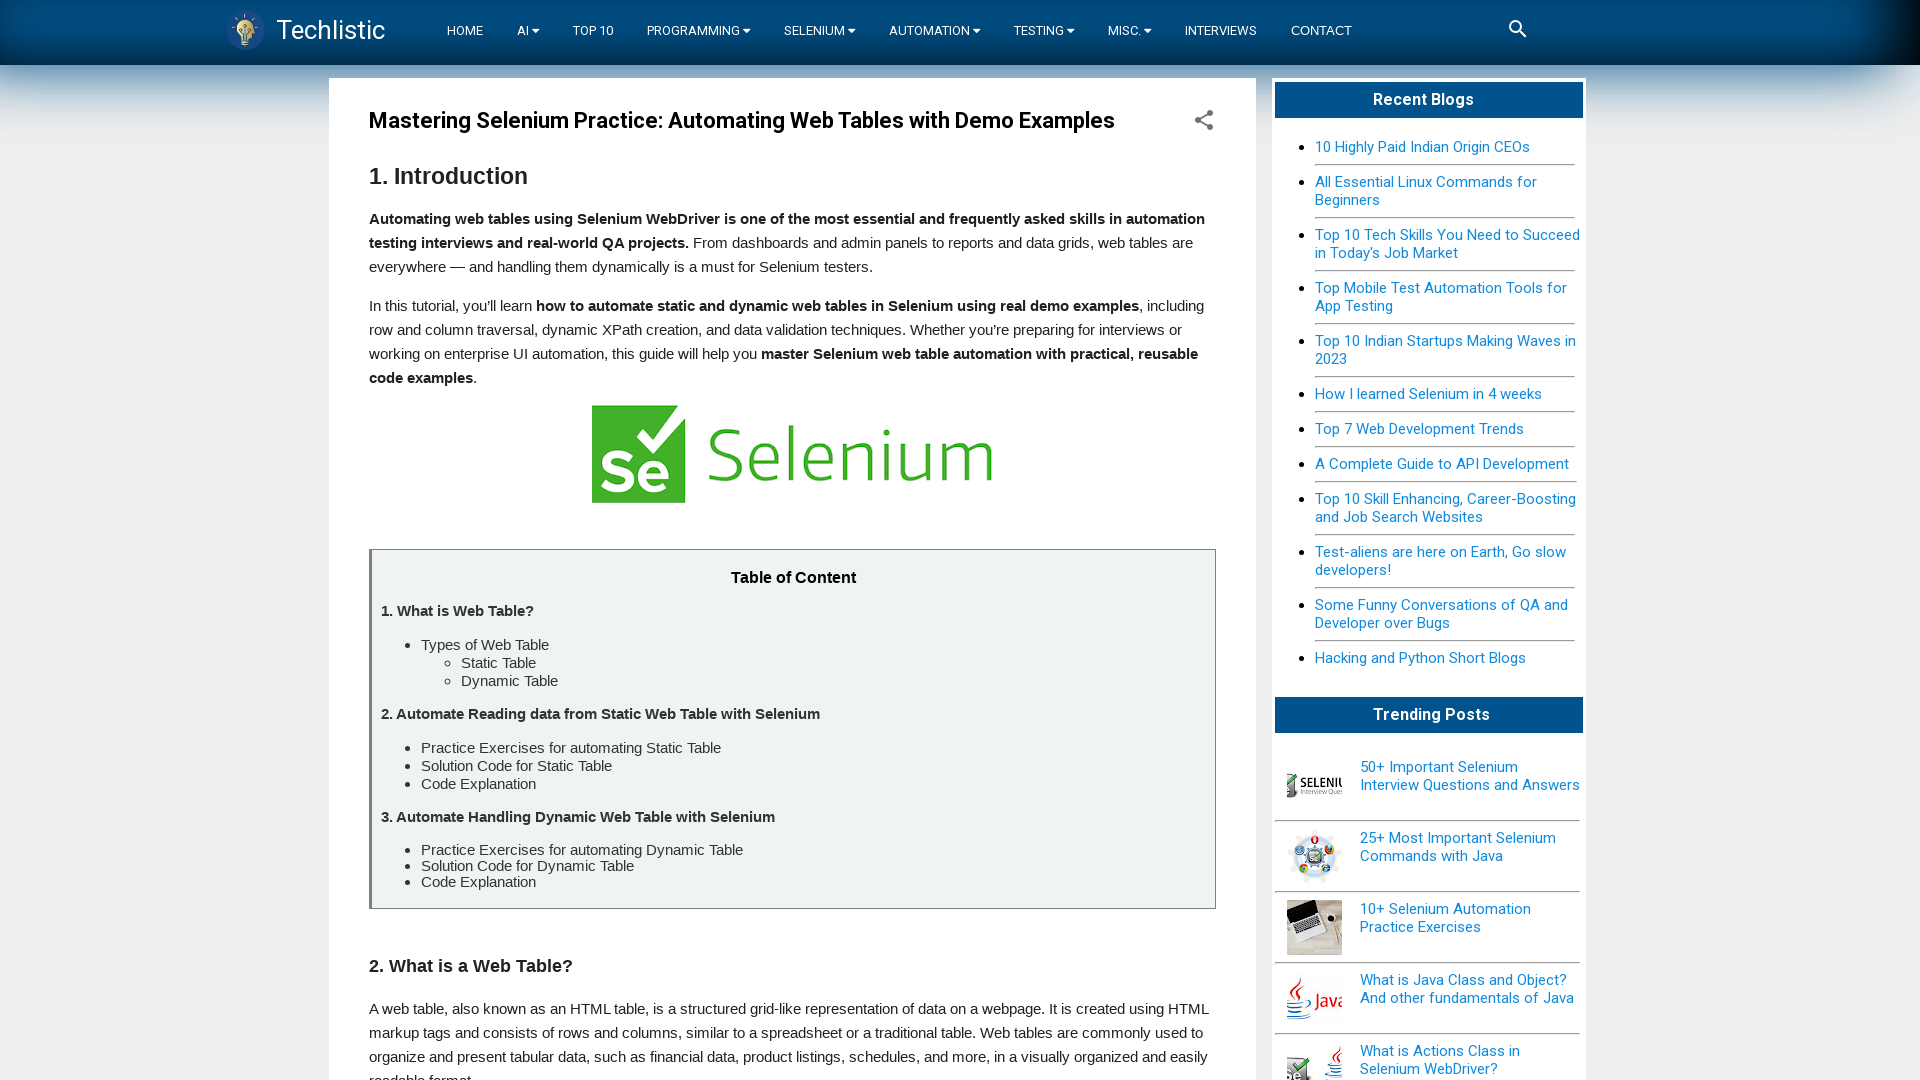

Located table element with class tsc_table_s13
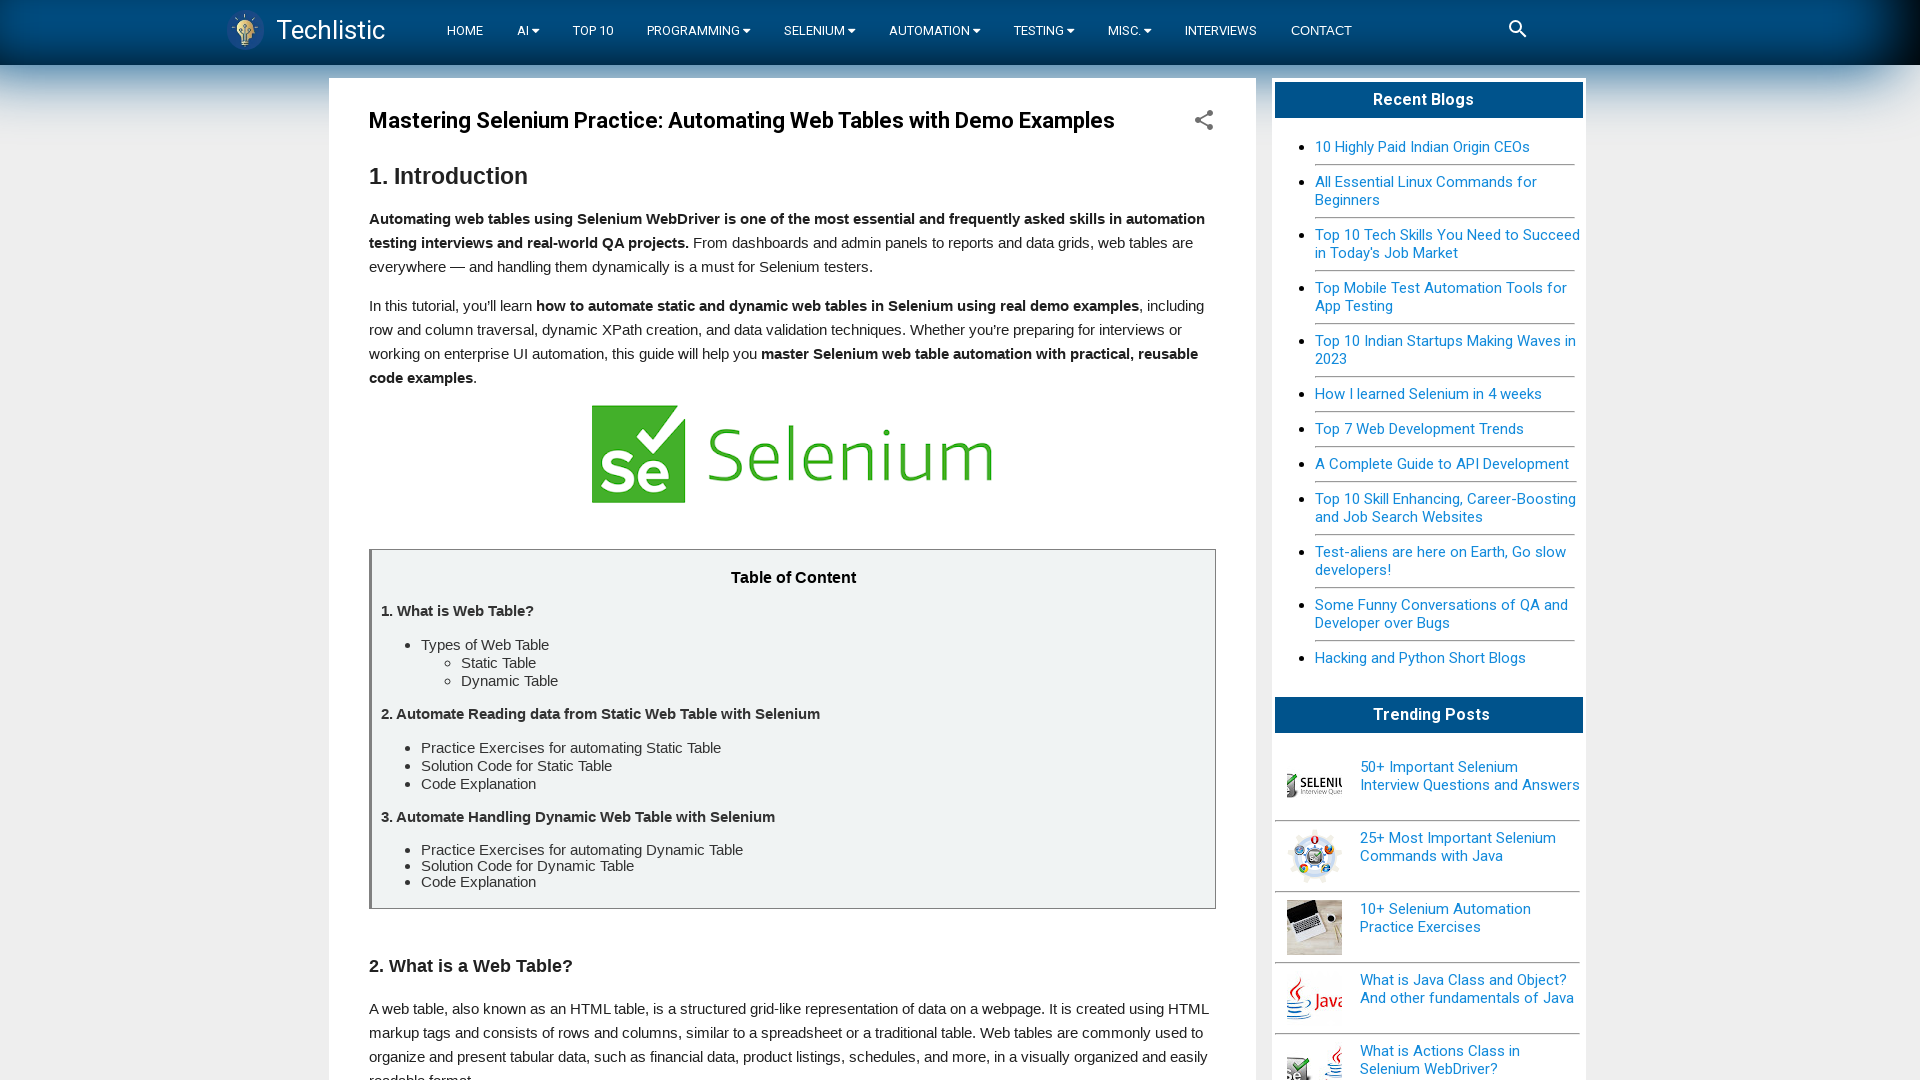

Located all rows within the table
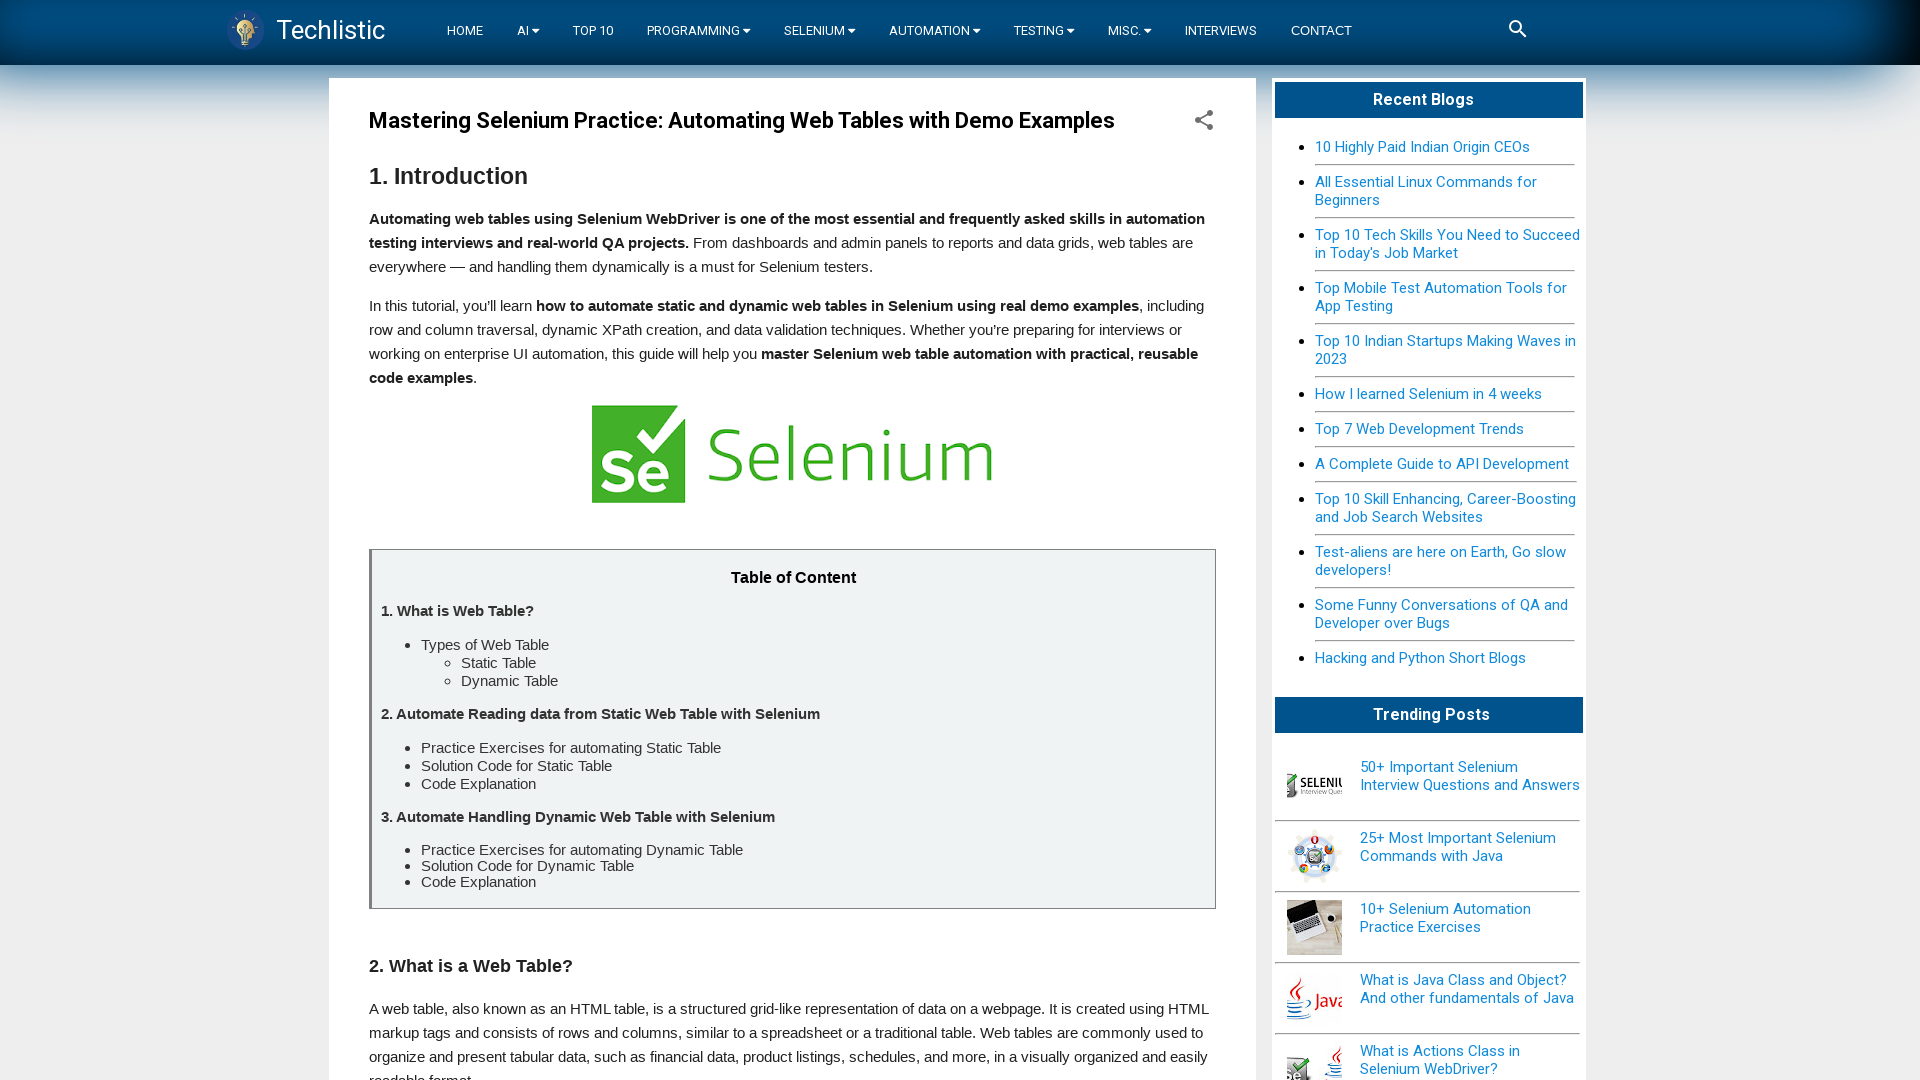

Counted table rows: 6 rows found
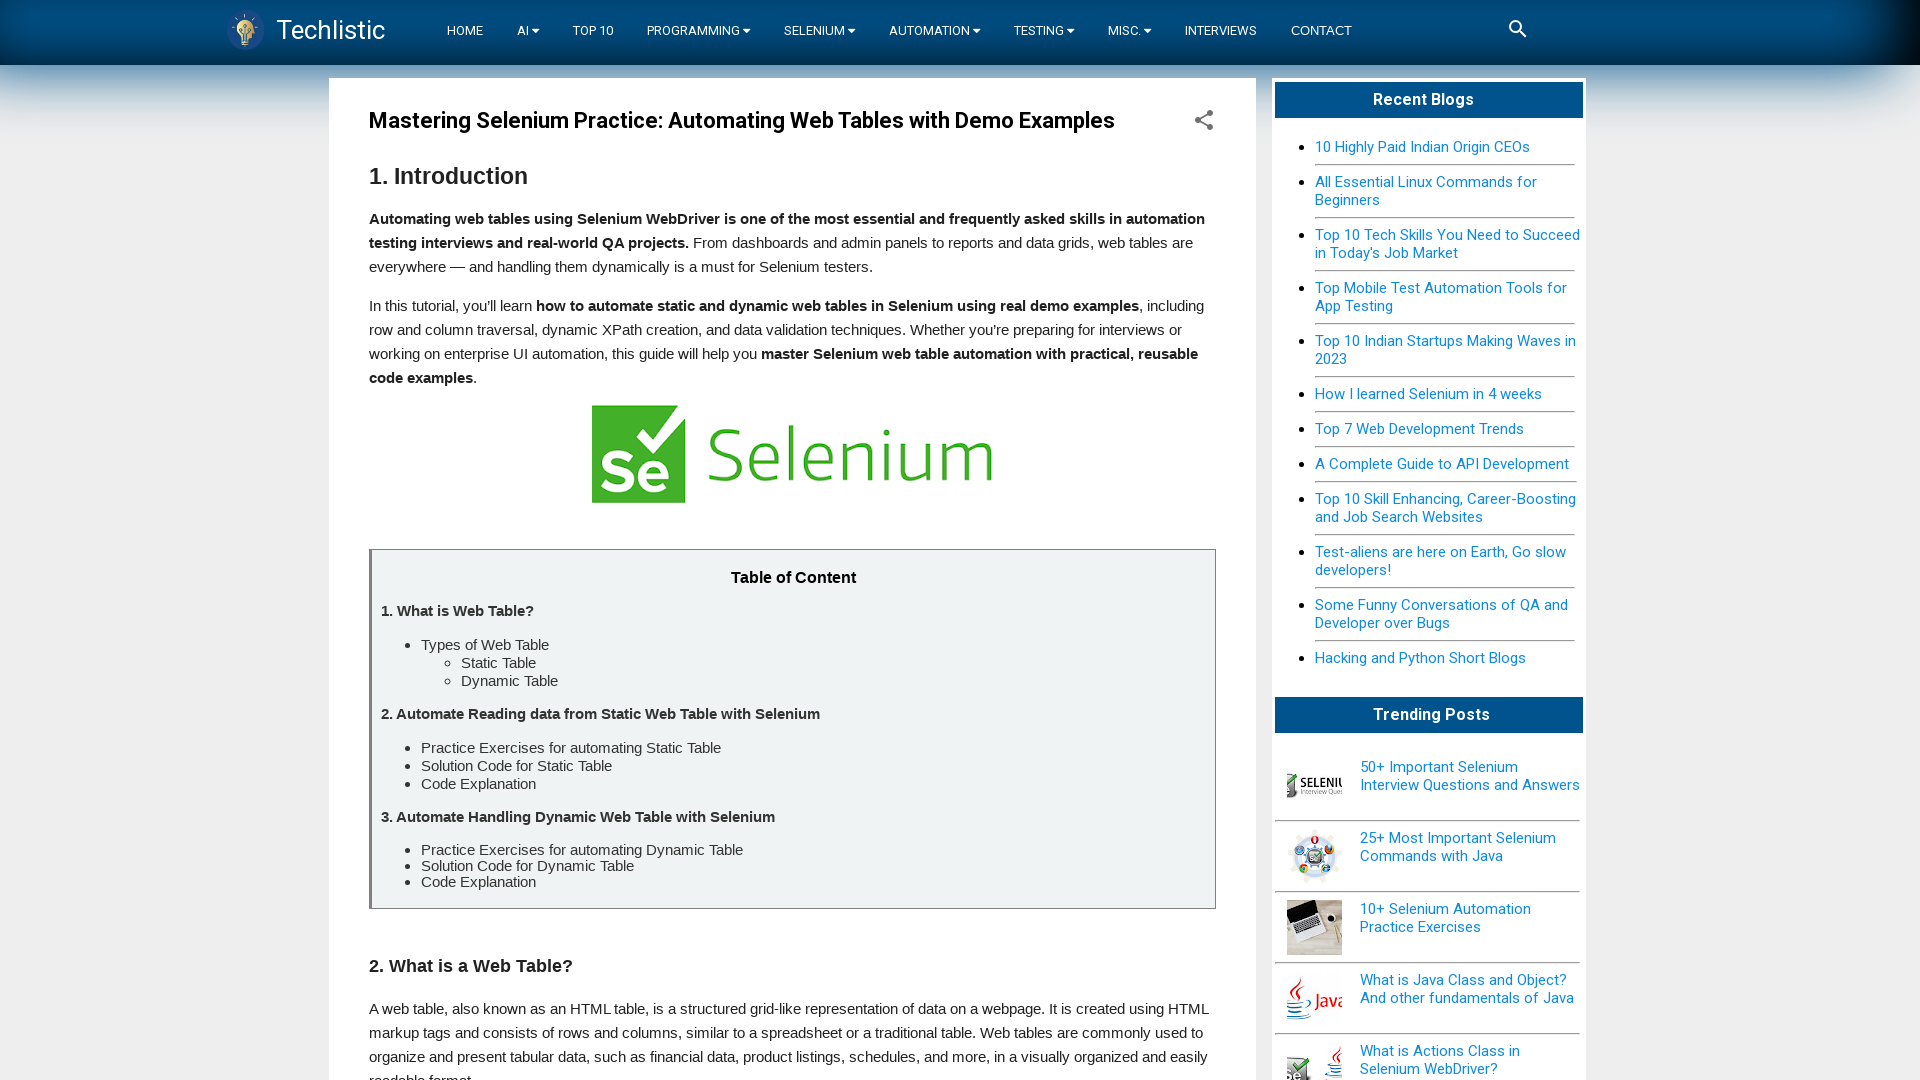

Verified that table has at least one row
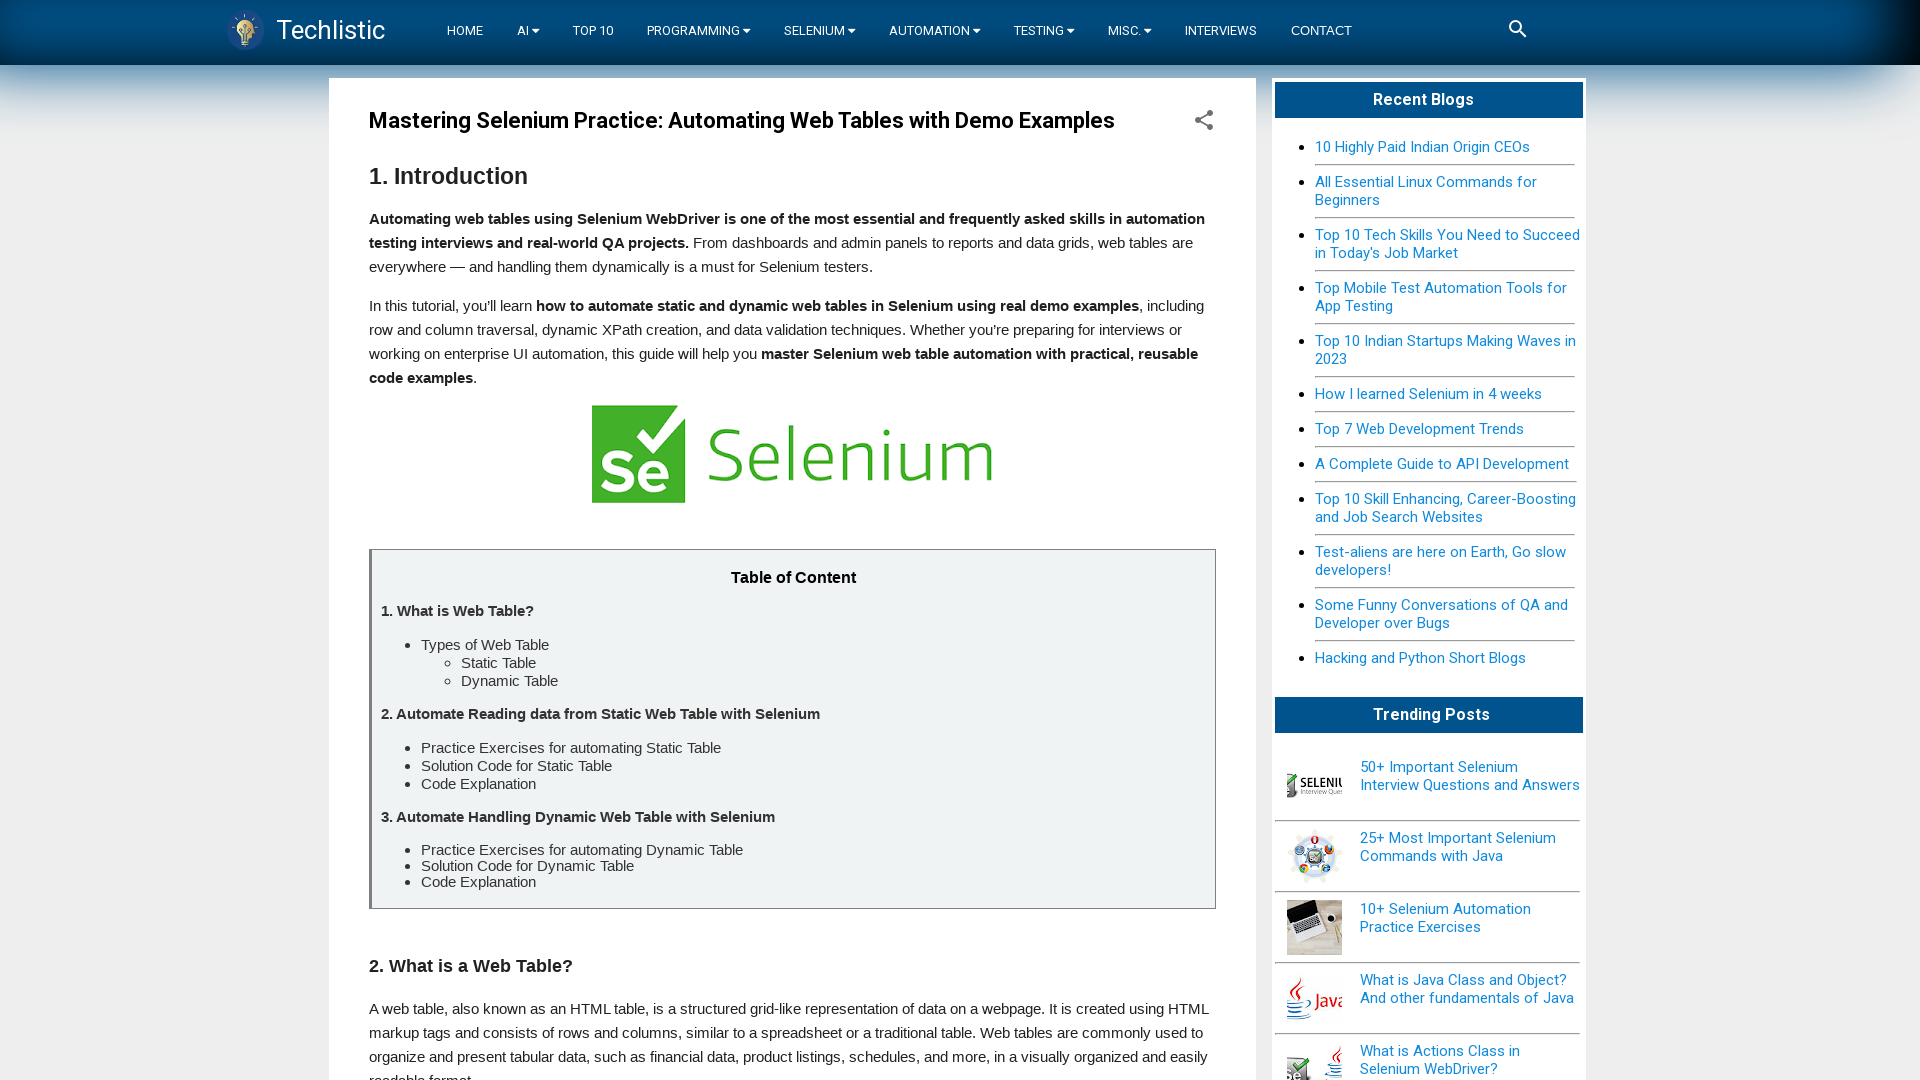

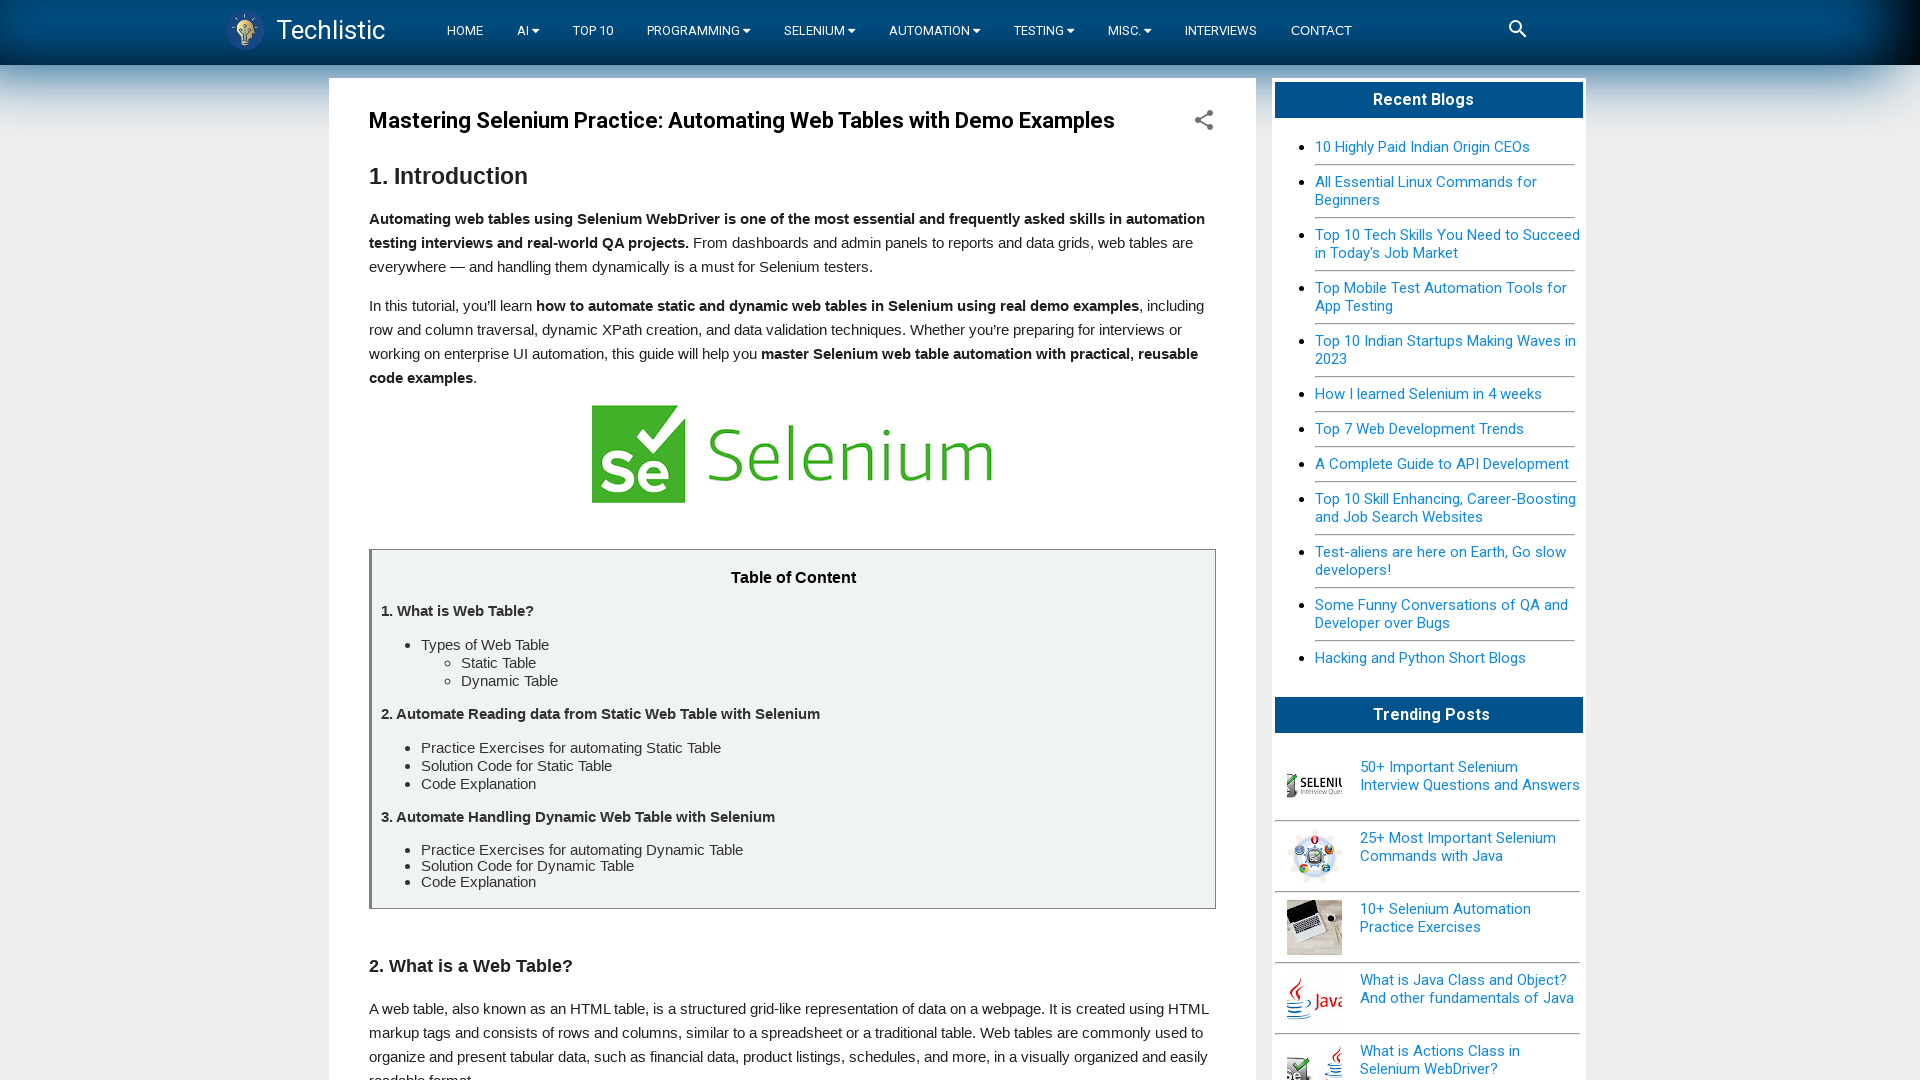